Tests that the todo counter displays the current number of items

Starting URL: https://demo.playwright.dev/todomvc

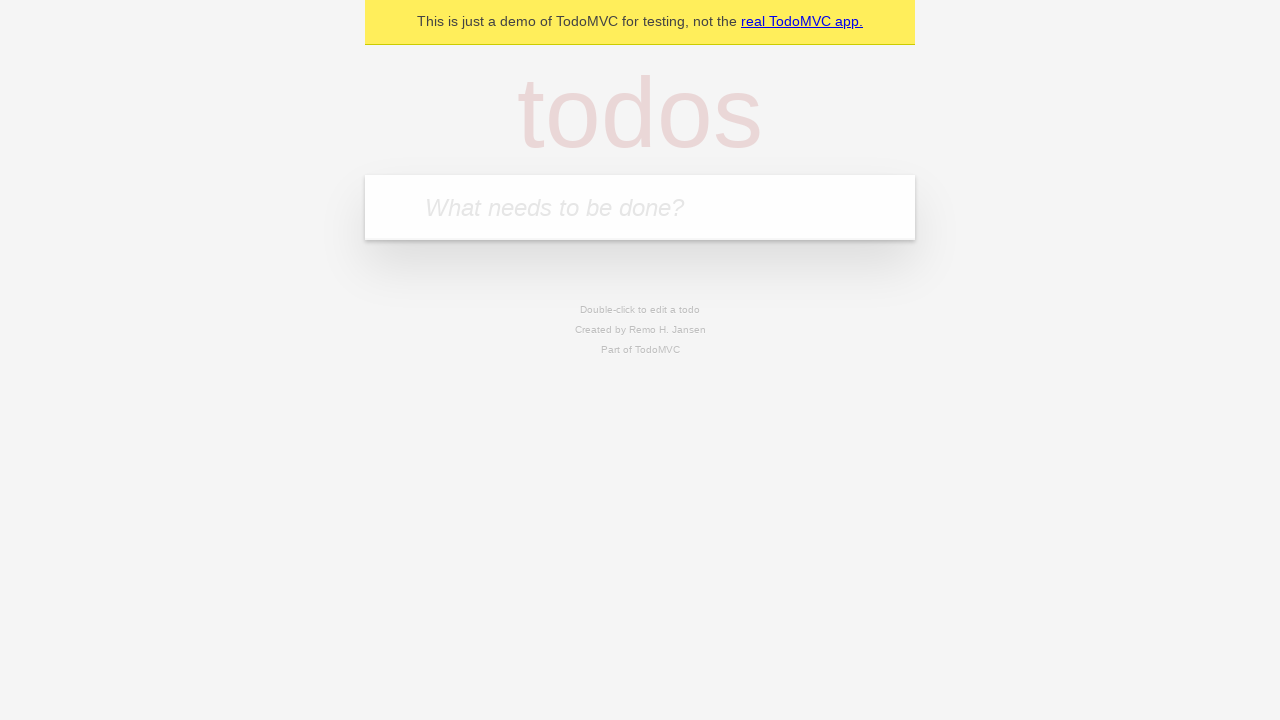

Filled new todo input with 'buy some cheese' on .new-todo
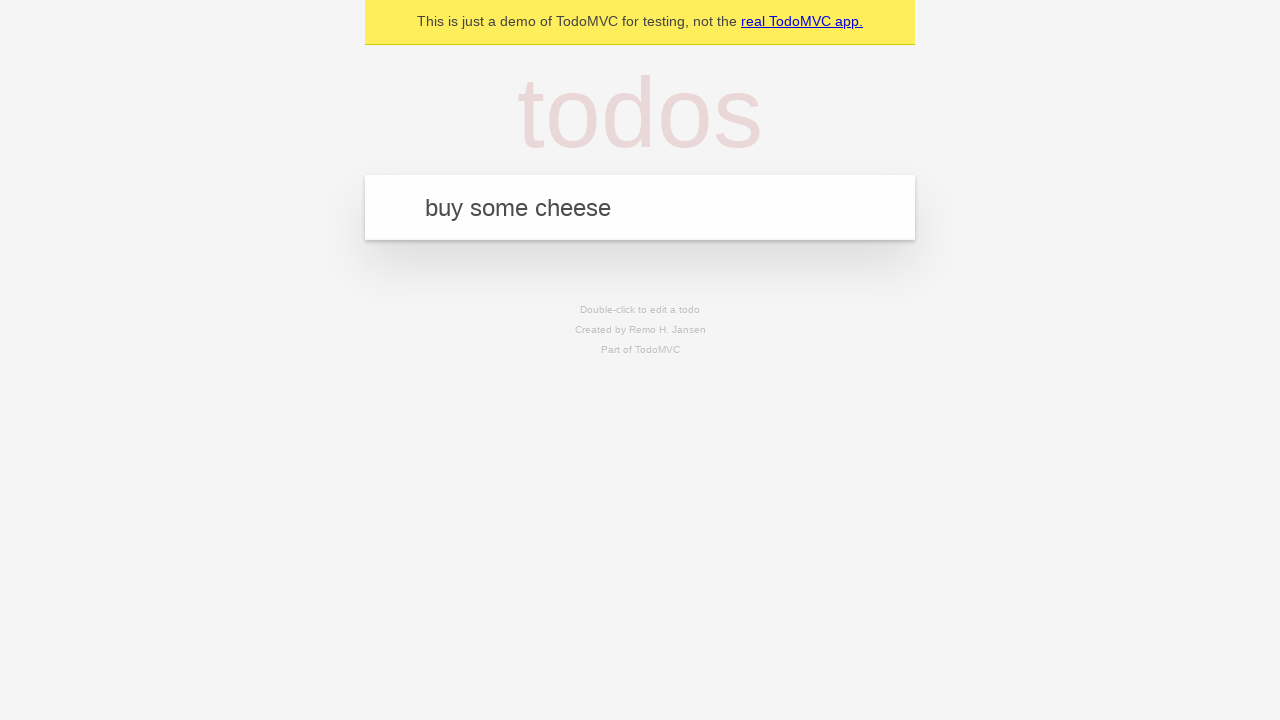

Pressed Enter to add first todo item on .new-todo
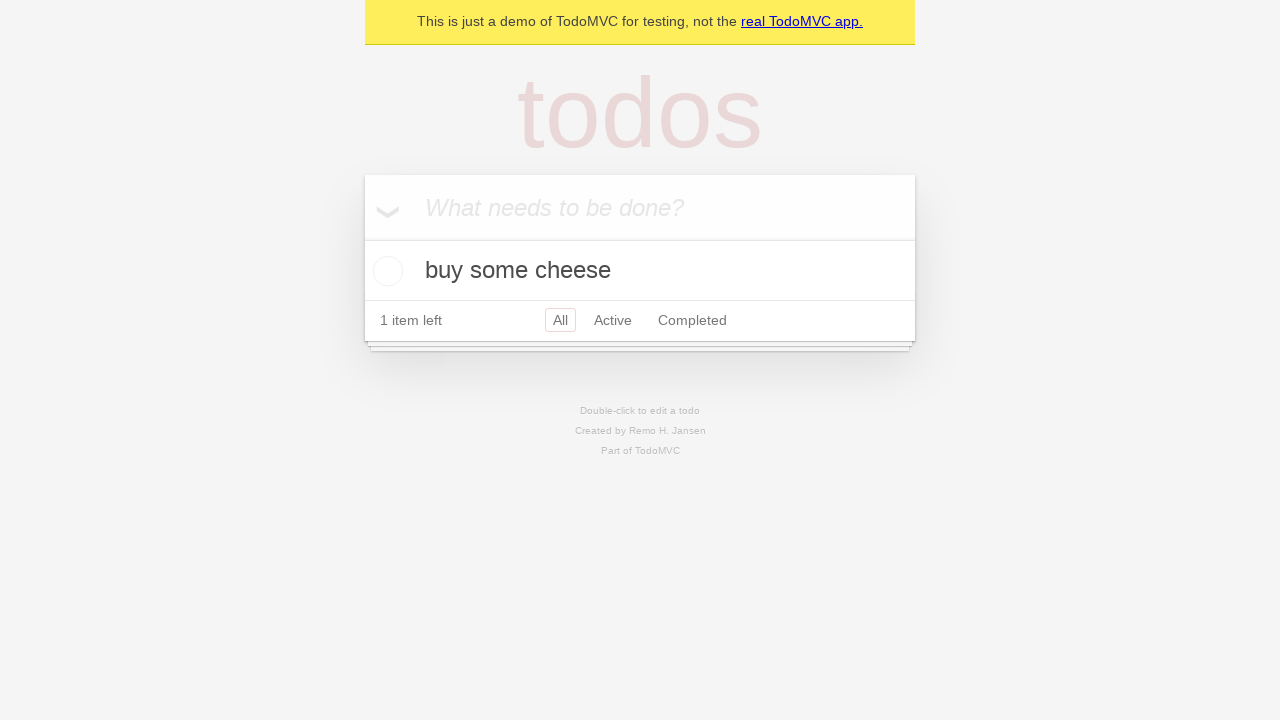

Todo counter element loaded
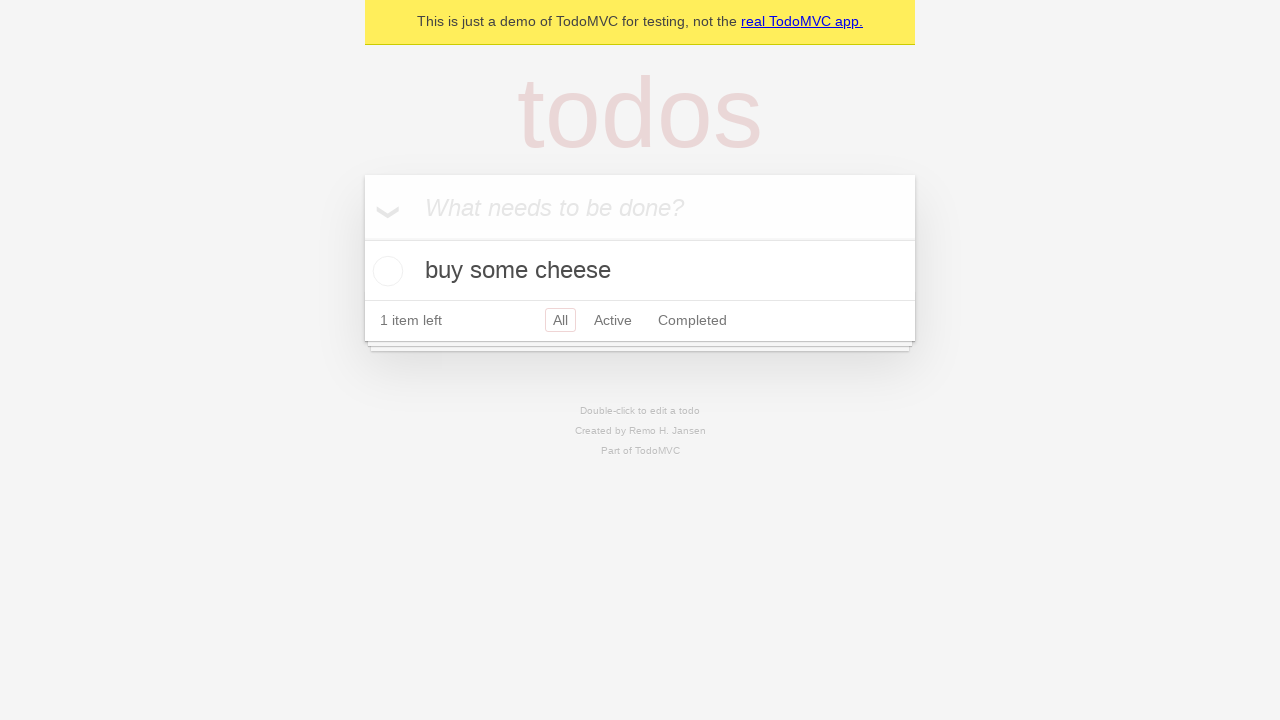

Filled new todo input with 'feed the cat' on .new-todo
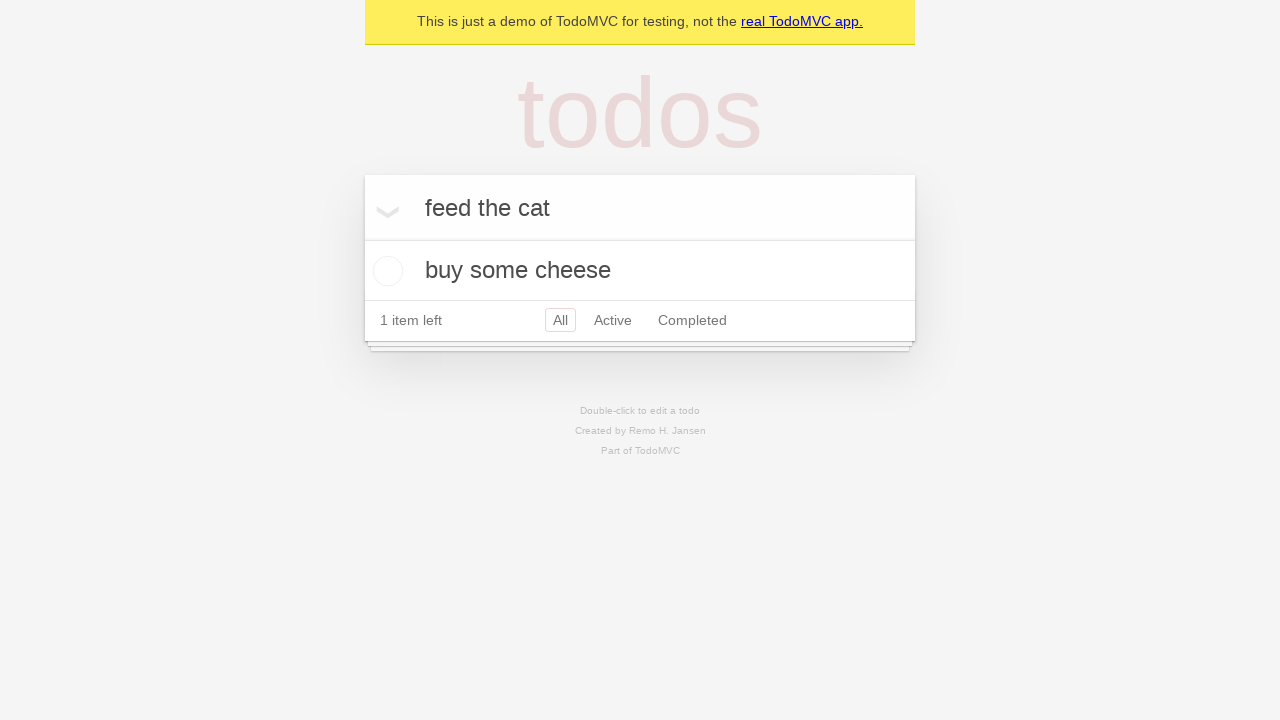

Pressed Enter to add second todo item on .new-todo
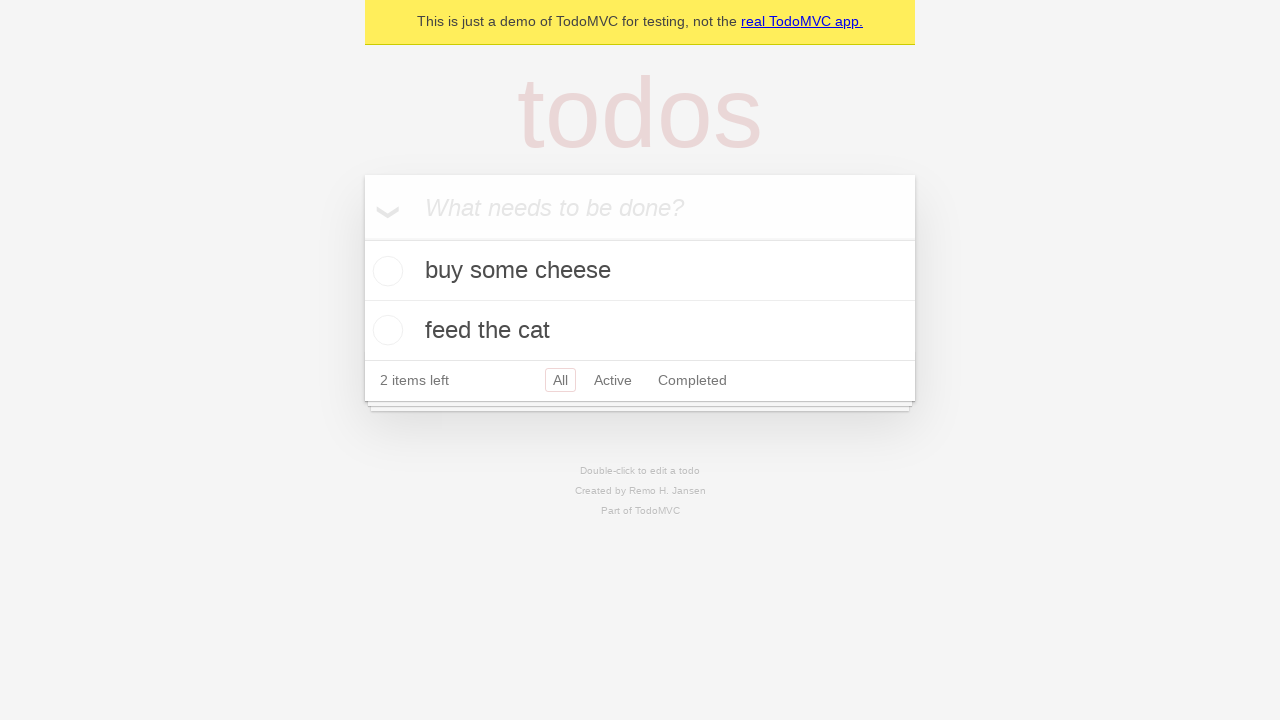

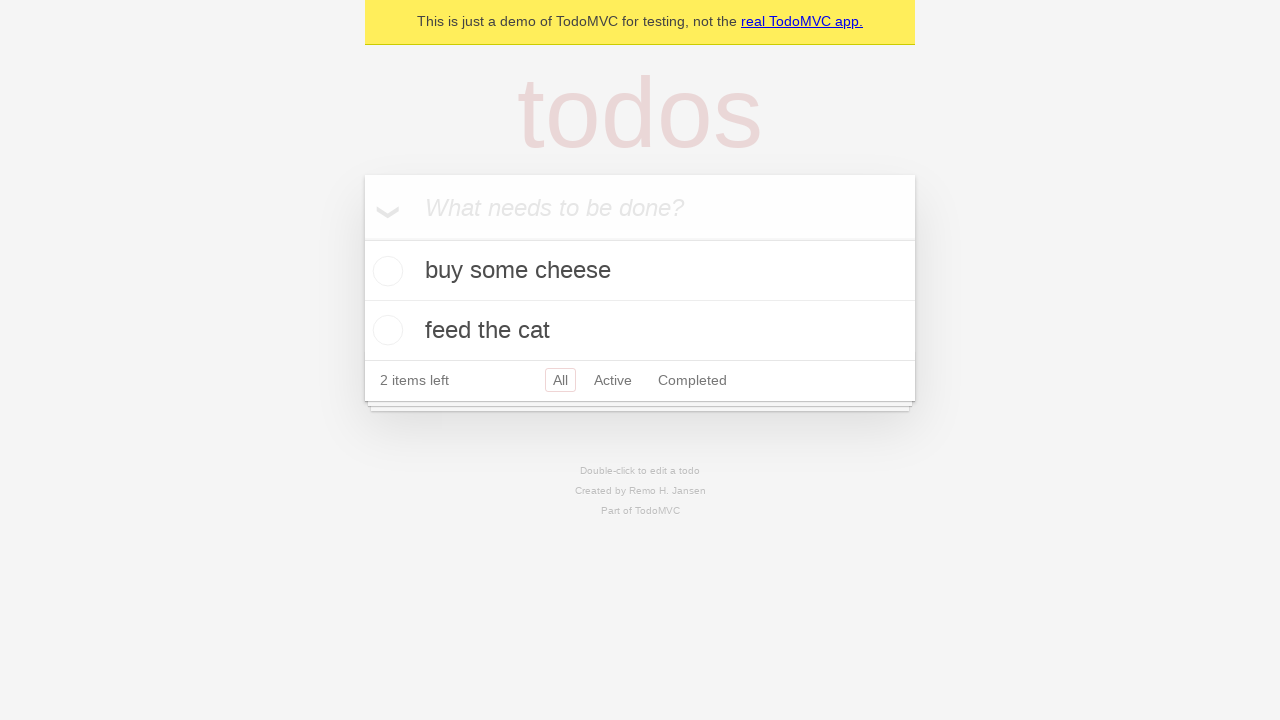